Tests file download and upload functionality on demoqa.com by clicking the download button and uploading a file through the file input element

Starting URL: https://demoqa.com/upload-download

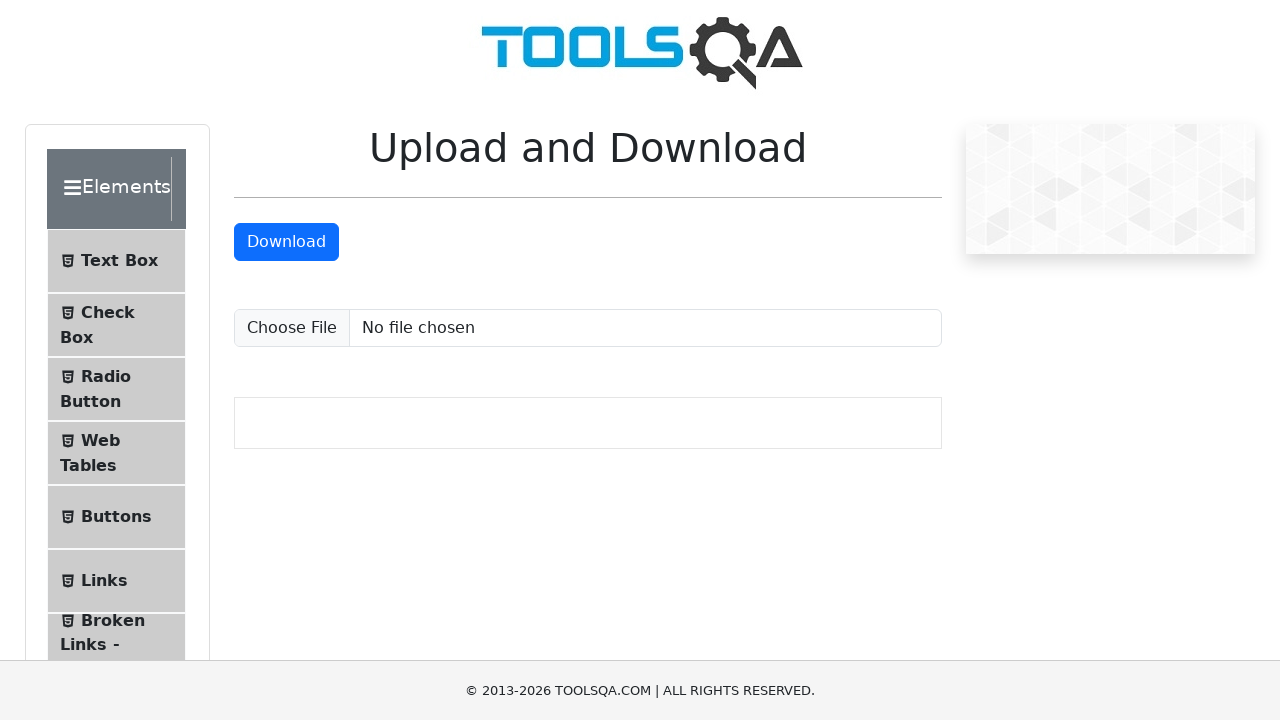

Clicked the download button at (286, 242) on a#downloadButton
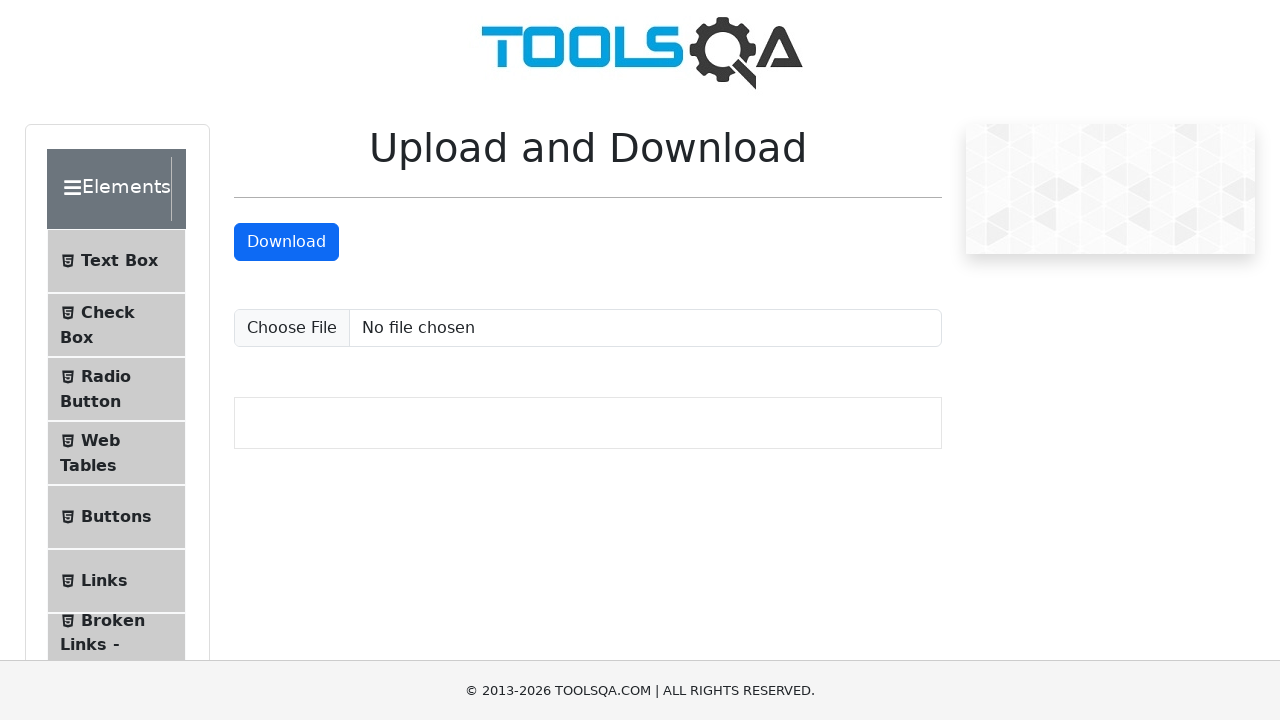

Created temporary test file for upload
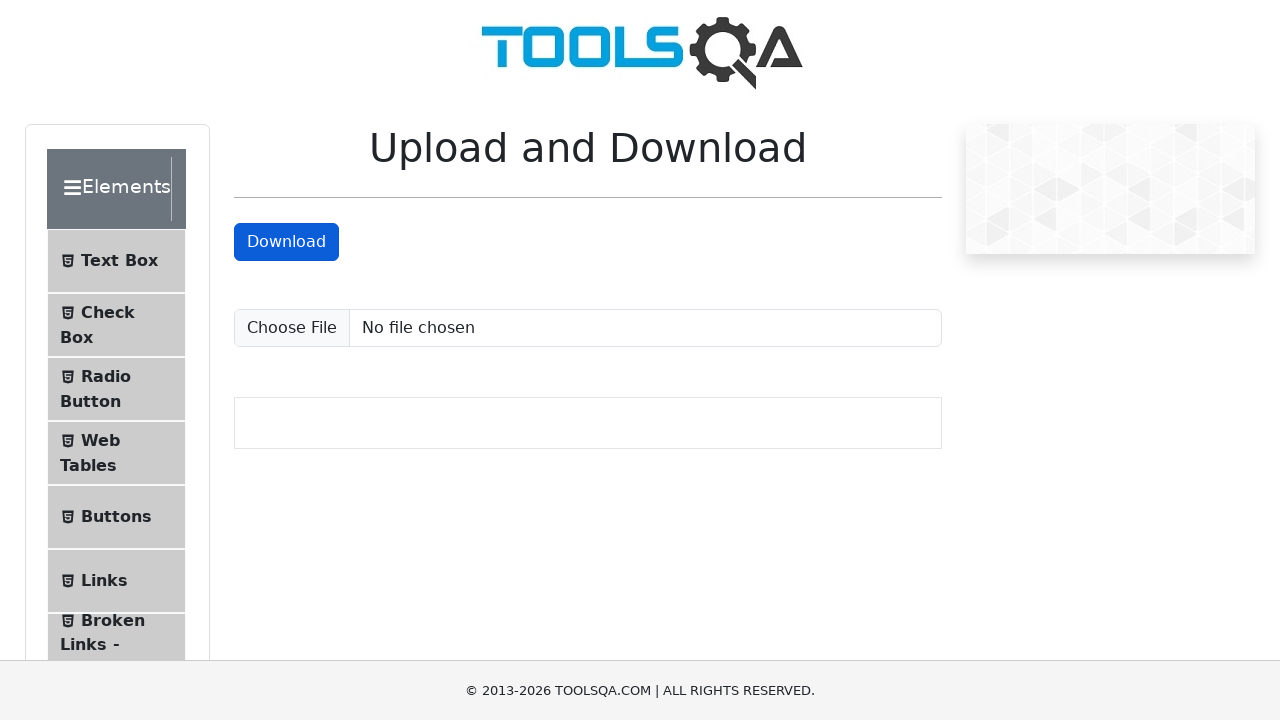

Uploaded test file through file input element
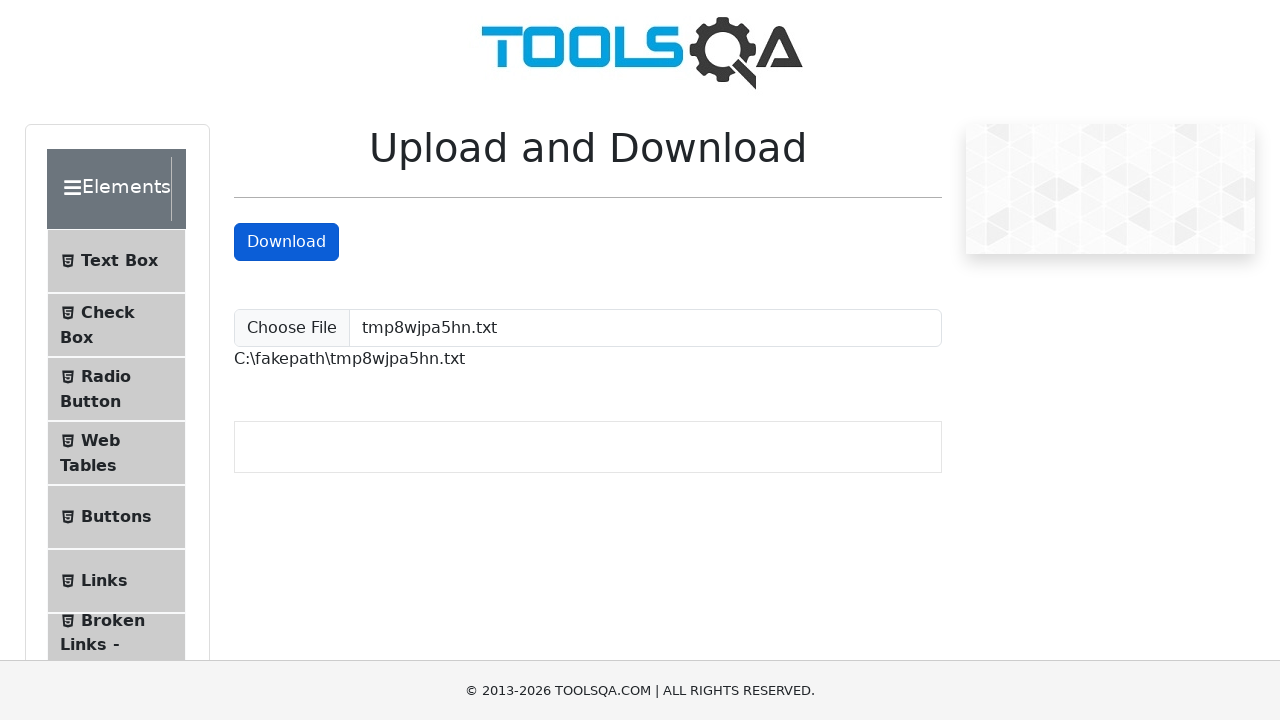

Upload confirmation appeared
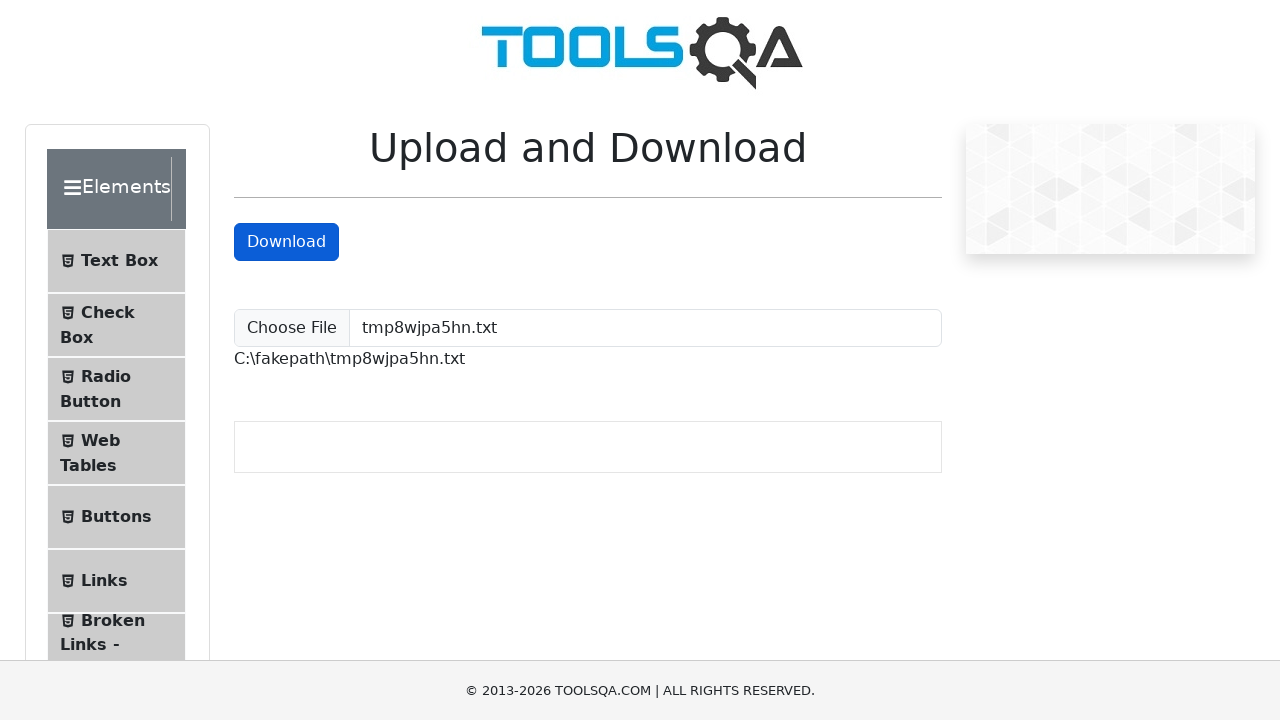

Cleaned up temporary test file
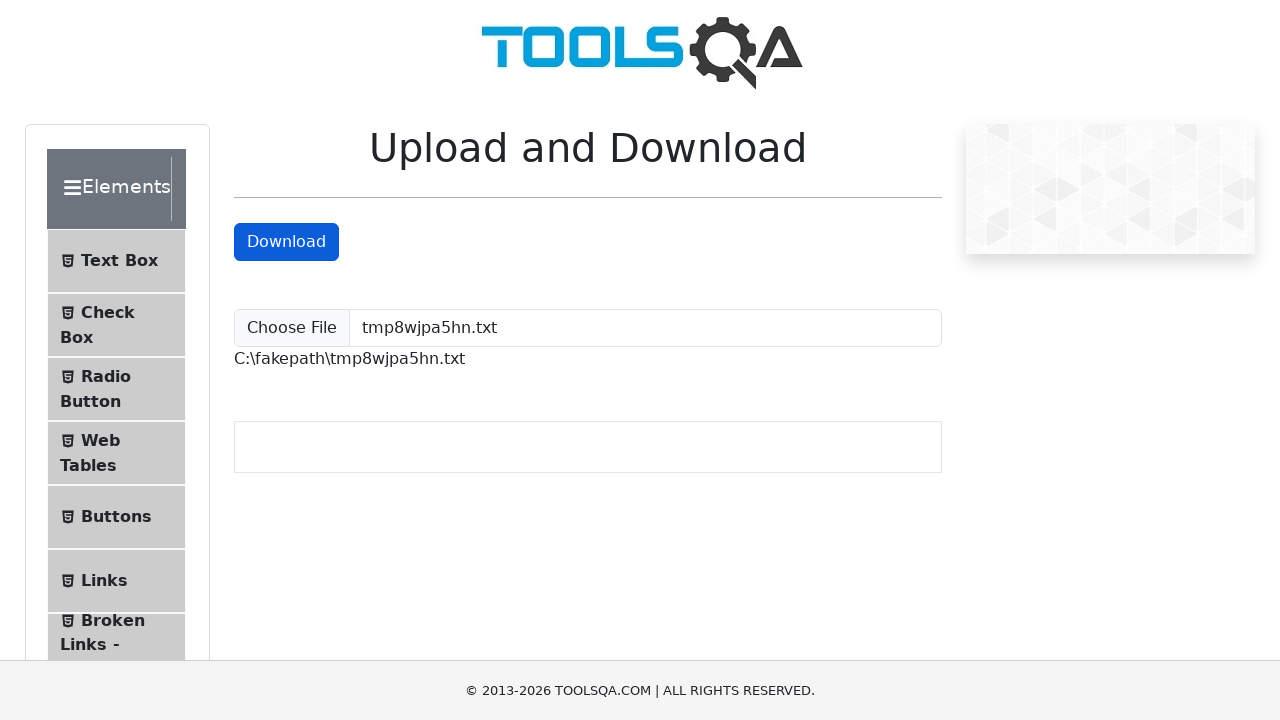

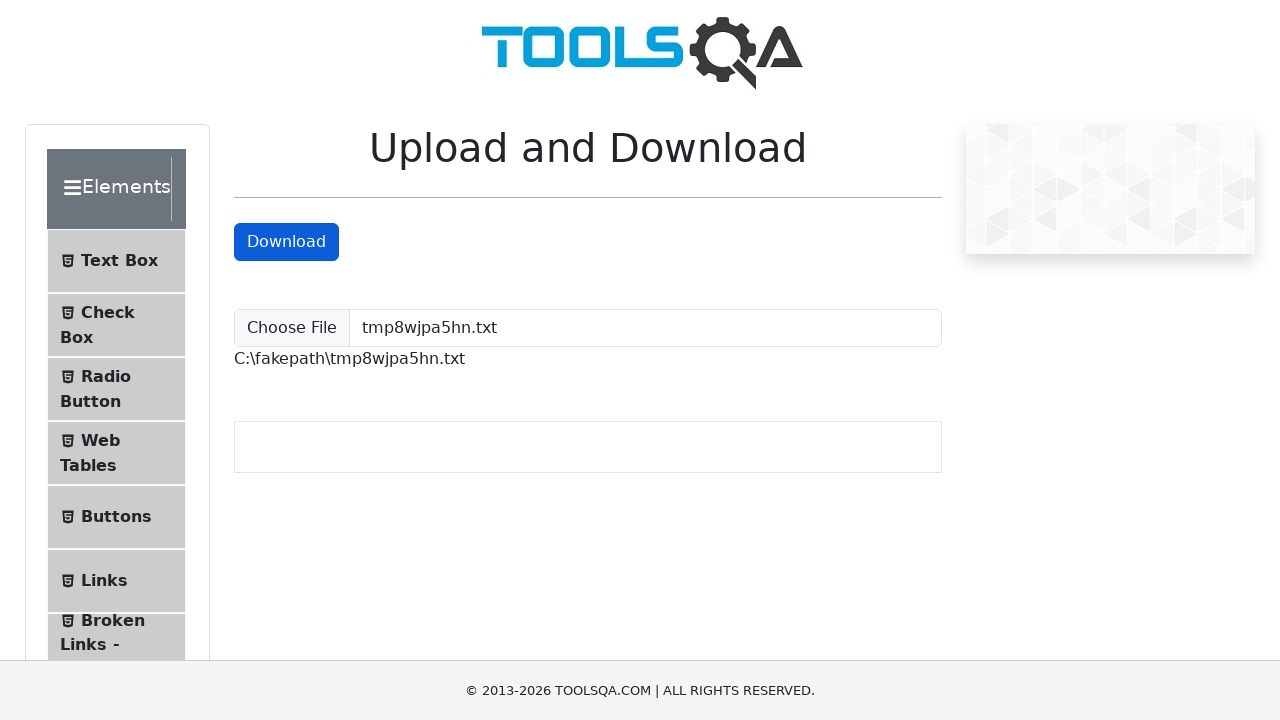